Tests footer navigation links by clicking through various footer sections including Information, Customer Service, and Extras links

Starting URL: https://naveenautomationlabs.com/opencart/

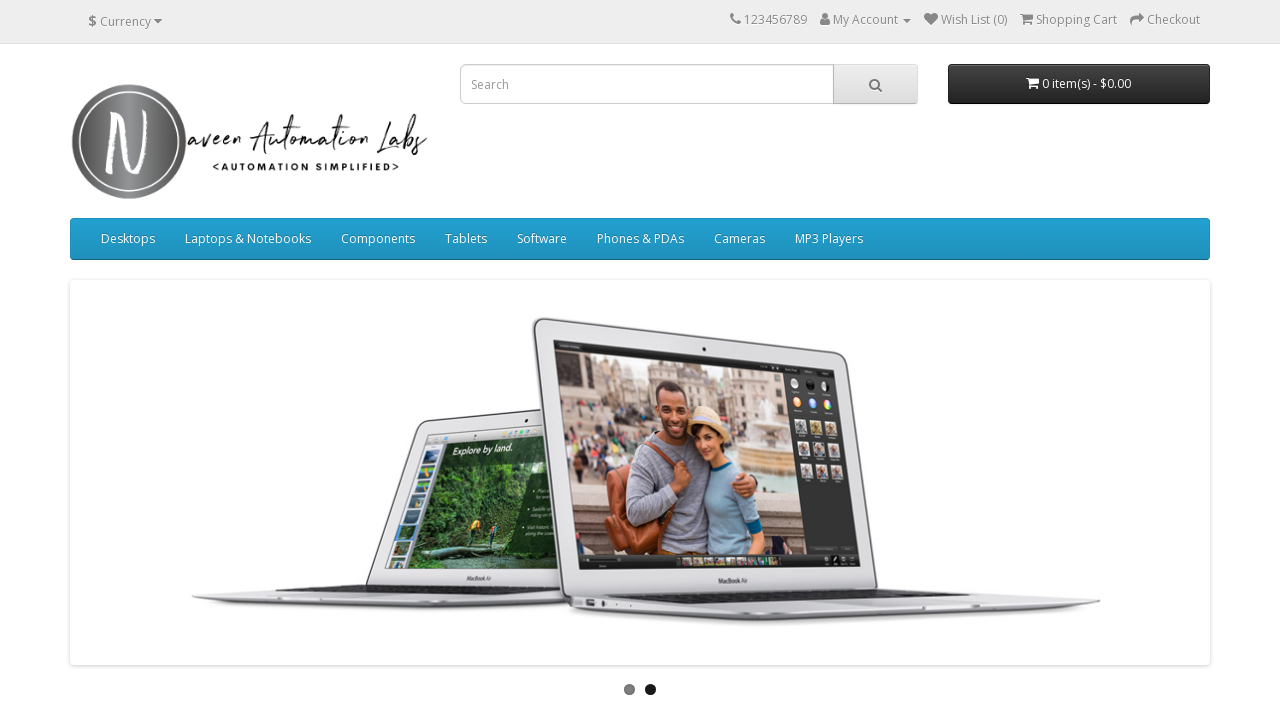

Clicked 'About Us' link in Information section at (96, 549) on text=About Us
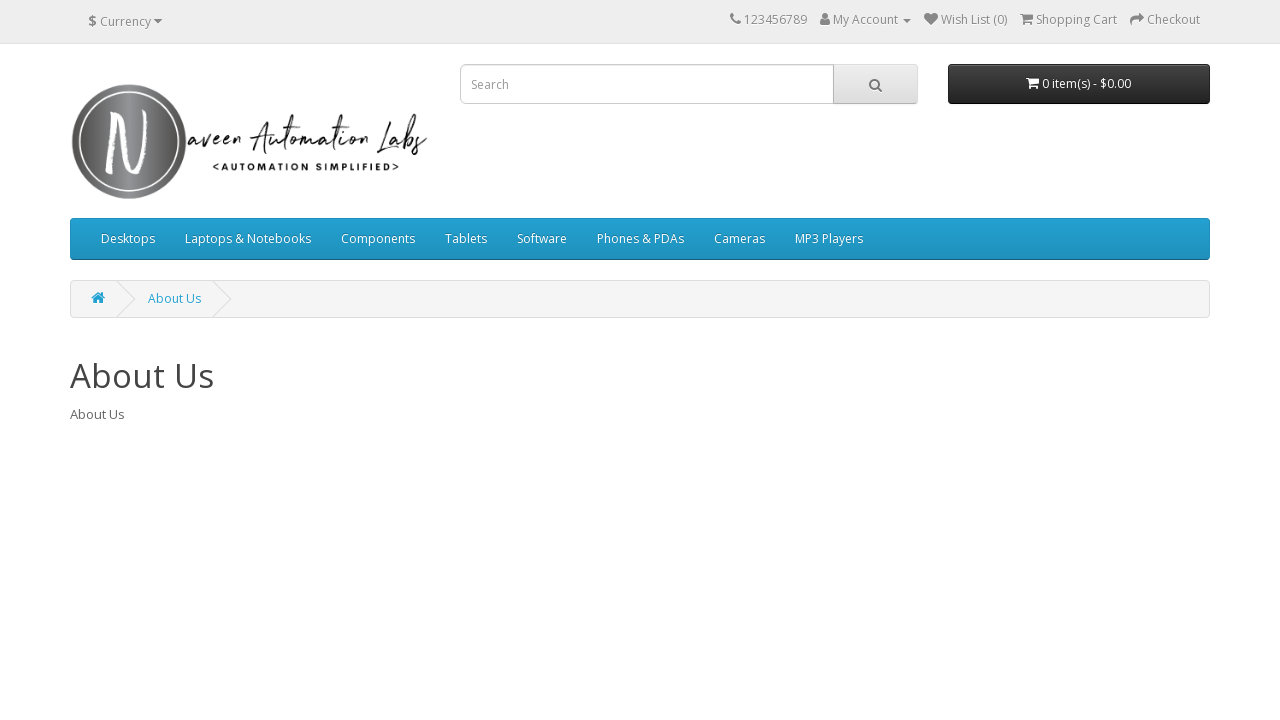

Clicked 'Delivery Information' link in Information section at (128, 568) on text=Delivery Information
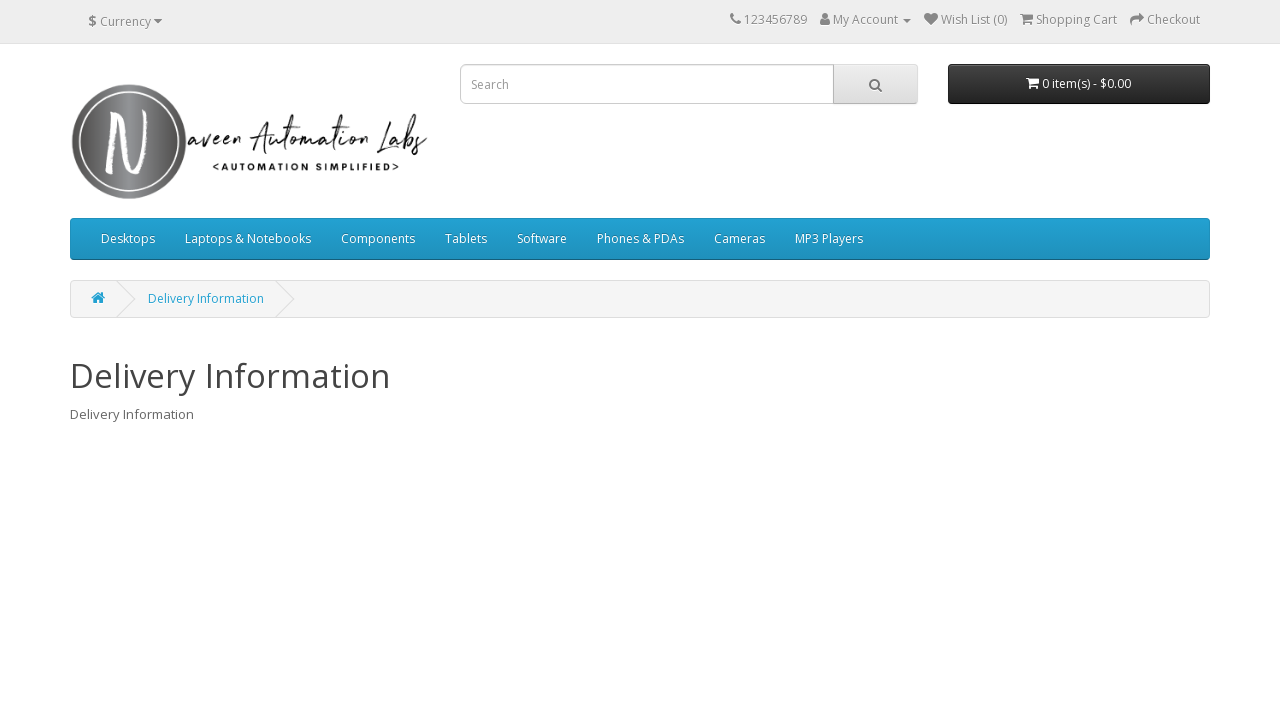

Clicked 'Privacy Policy' link in Information section at (108, 588) on text=Privacy Policy
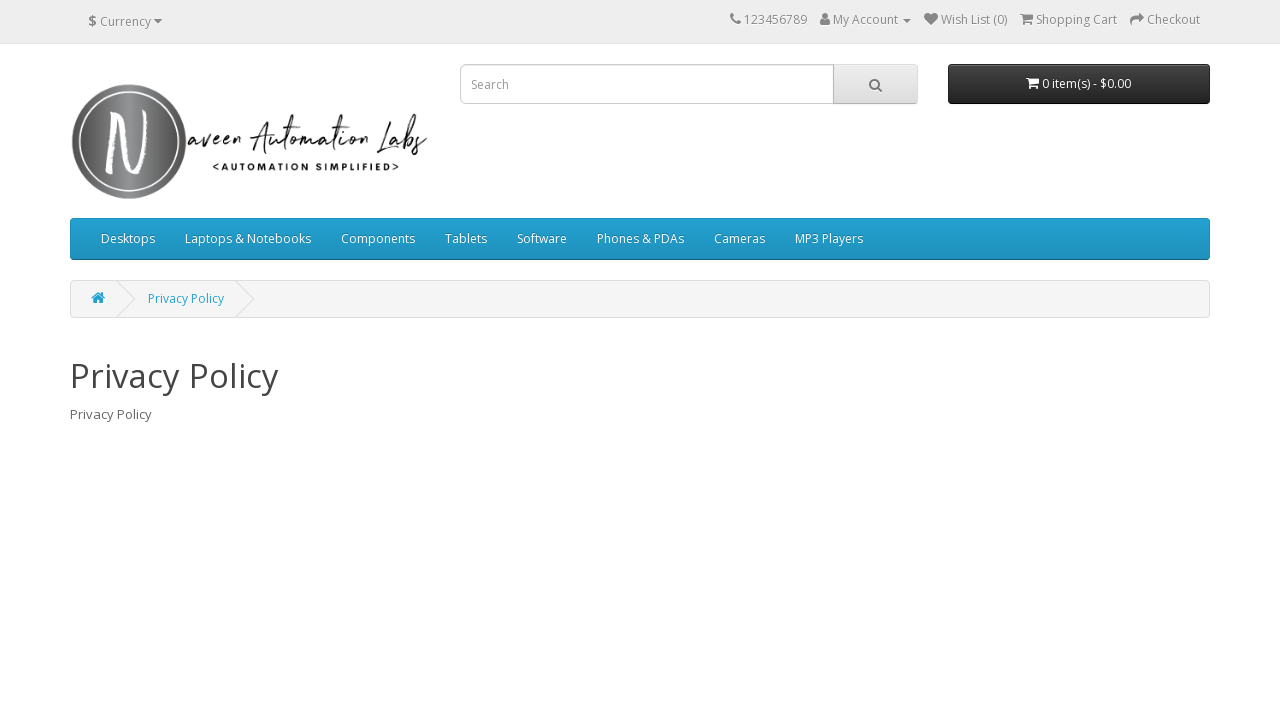

Clicked 'Terms & Conditions' link in Information section at (126, 608) on text=Terms & Conditions
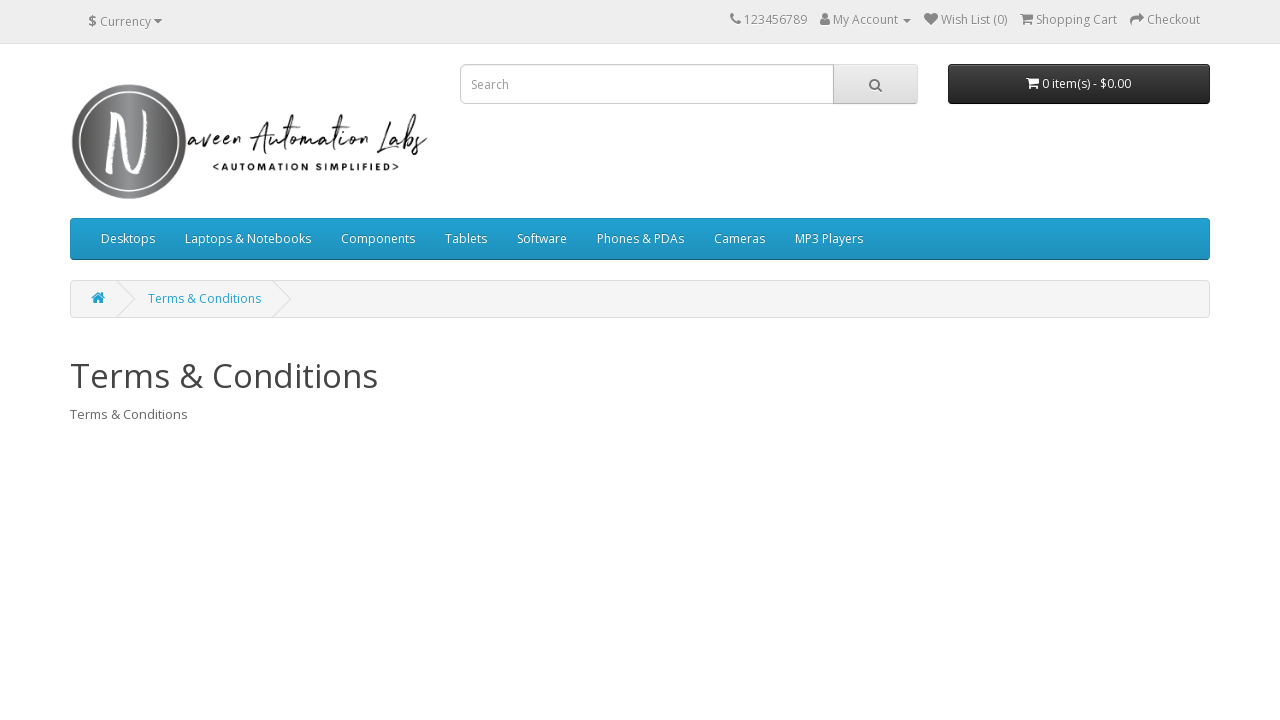

Clicked 'Contact Us' link in Customer Service section at (394, 548) on text=Contact Us
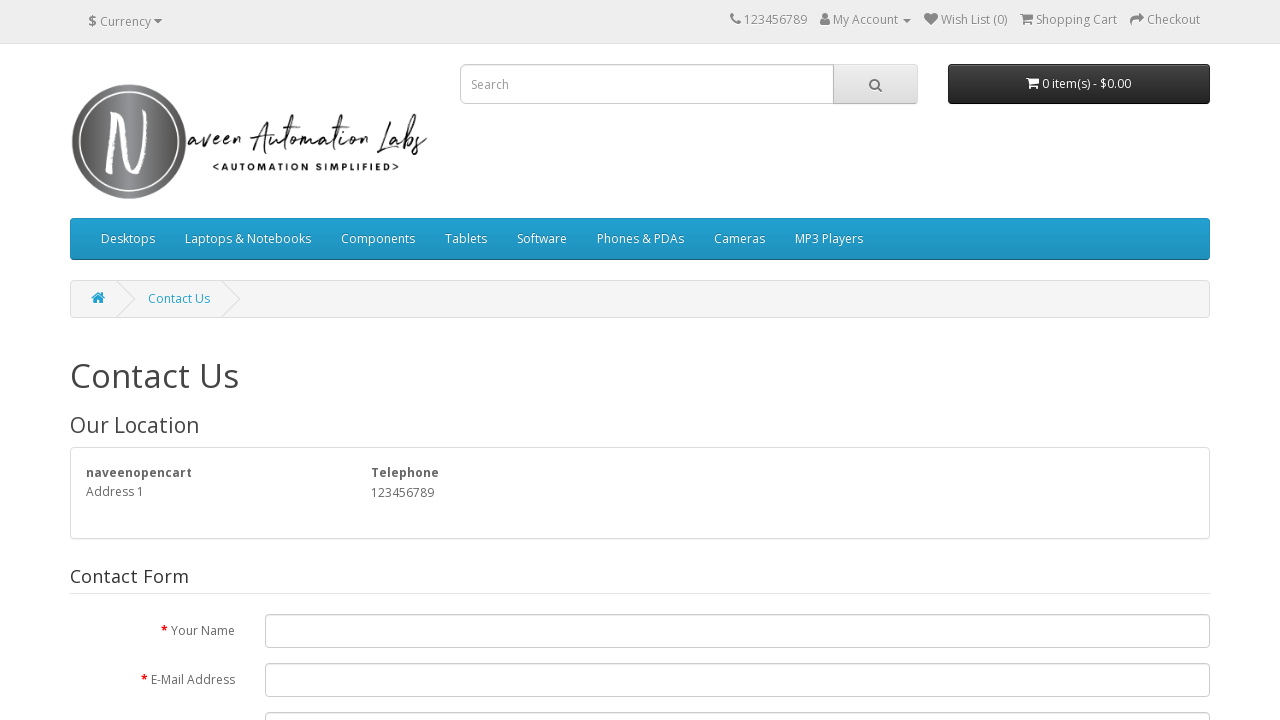

Clicked 'Returns' link in Customer Service section at (384, 568) on text=Returns
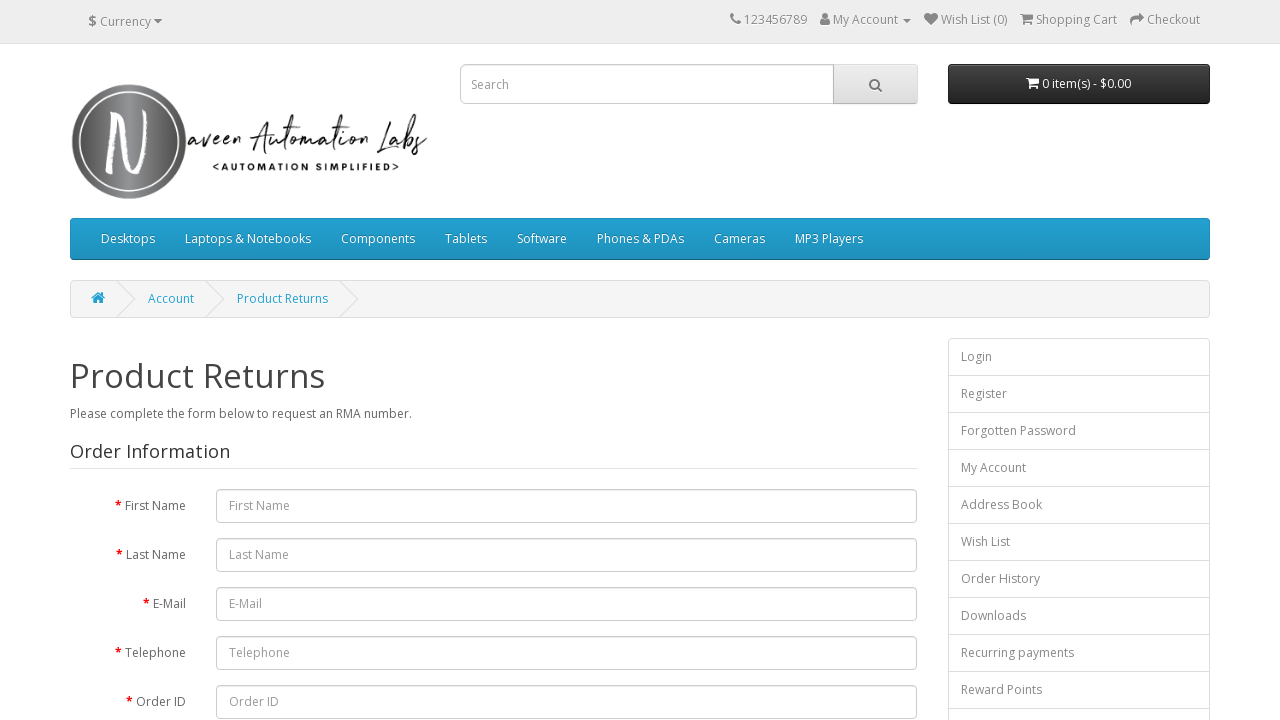

Clicked 'Site Map' link in Customer Service section at (386, 588) on text=Site Map
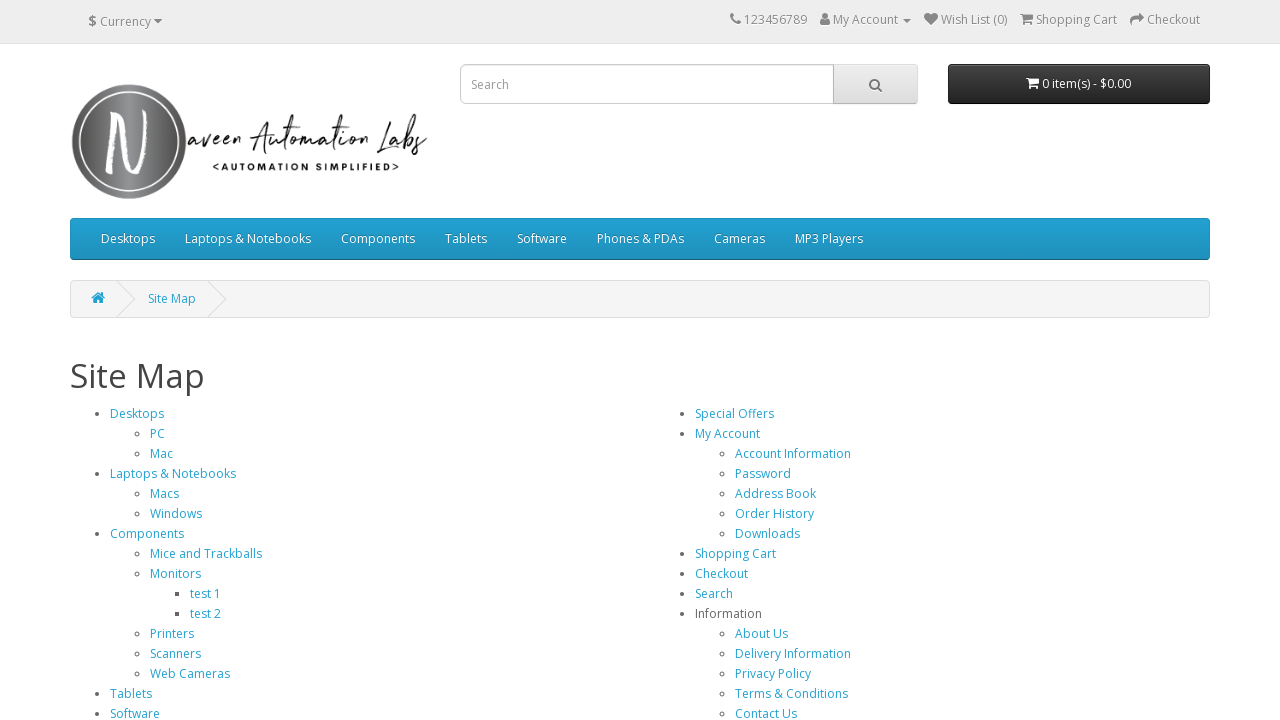

Clicked 'Brands' link in Extras section at (676, 549) on text=Brands
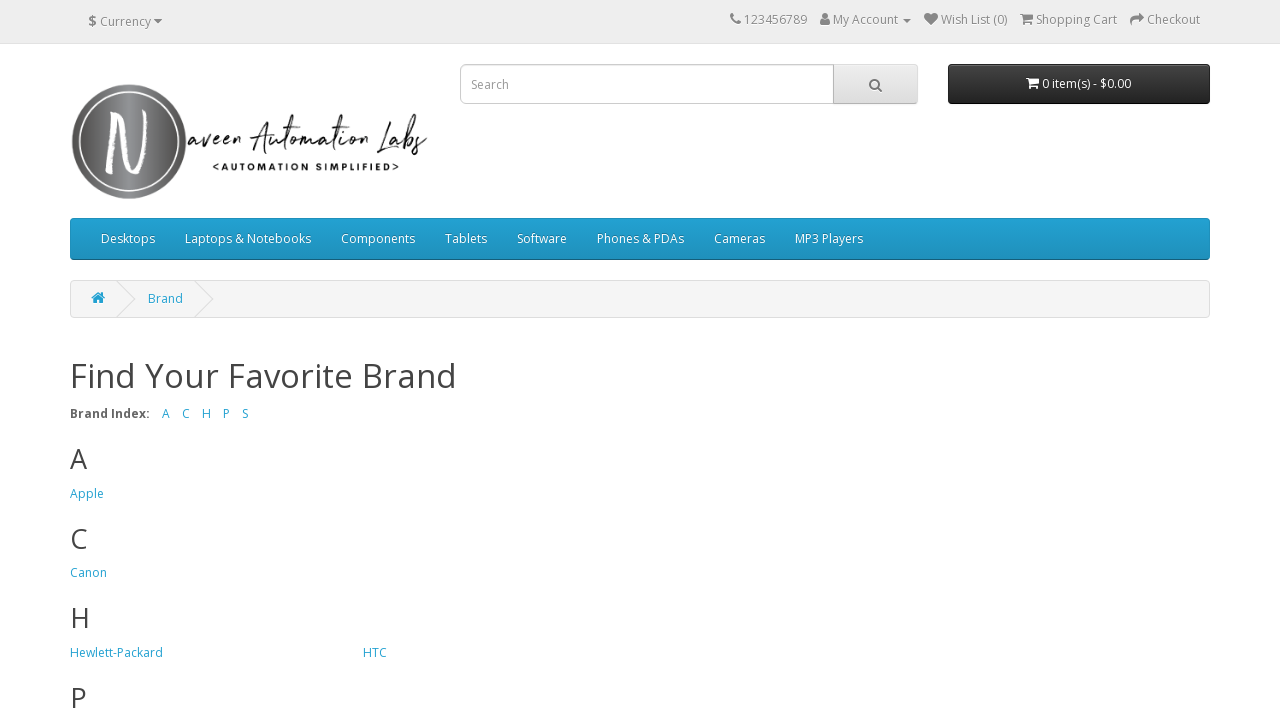

Clicked 'Gift Certificates' link in Extras section at (698, 568) on text=Gift Certificates
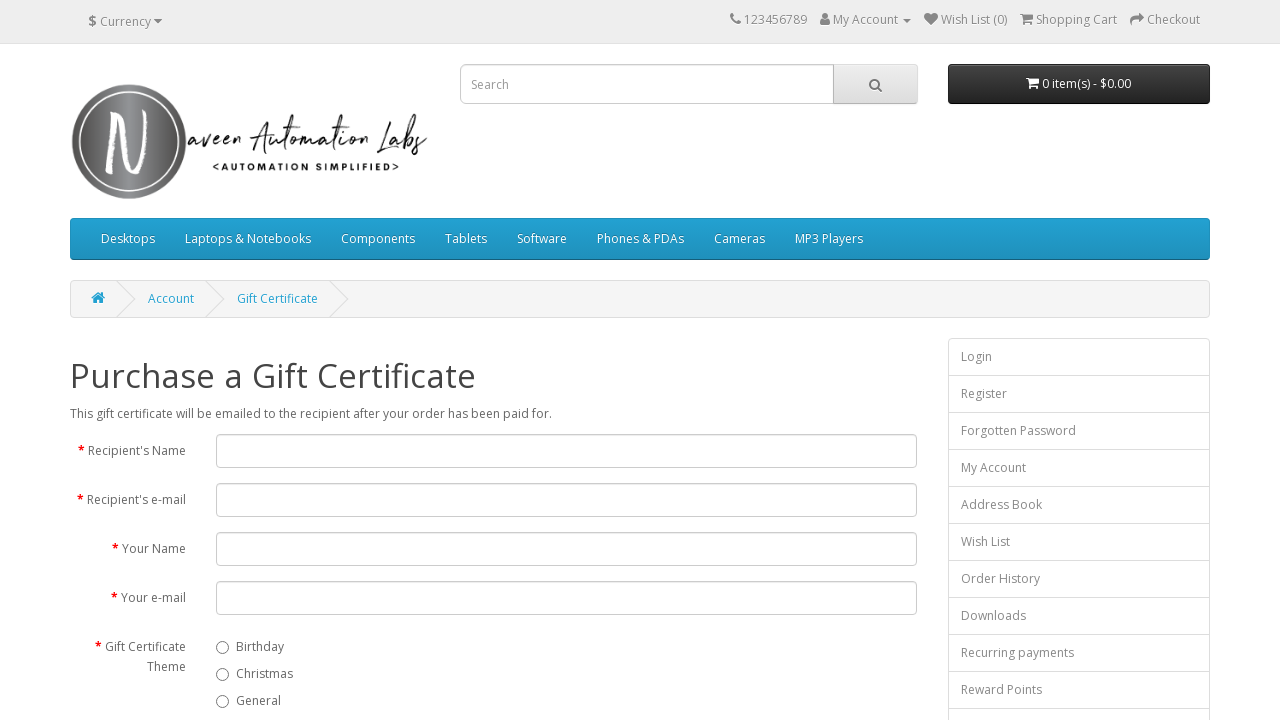

Clicked 'Affiliate' link in Extras section at (676, 588) on text=Affiliate
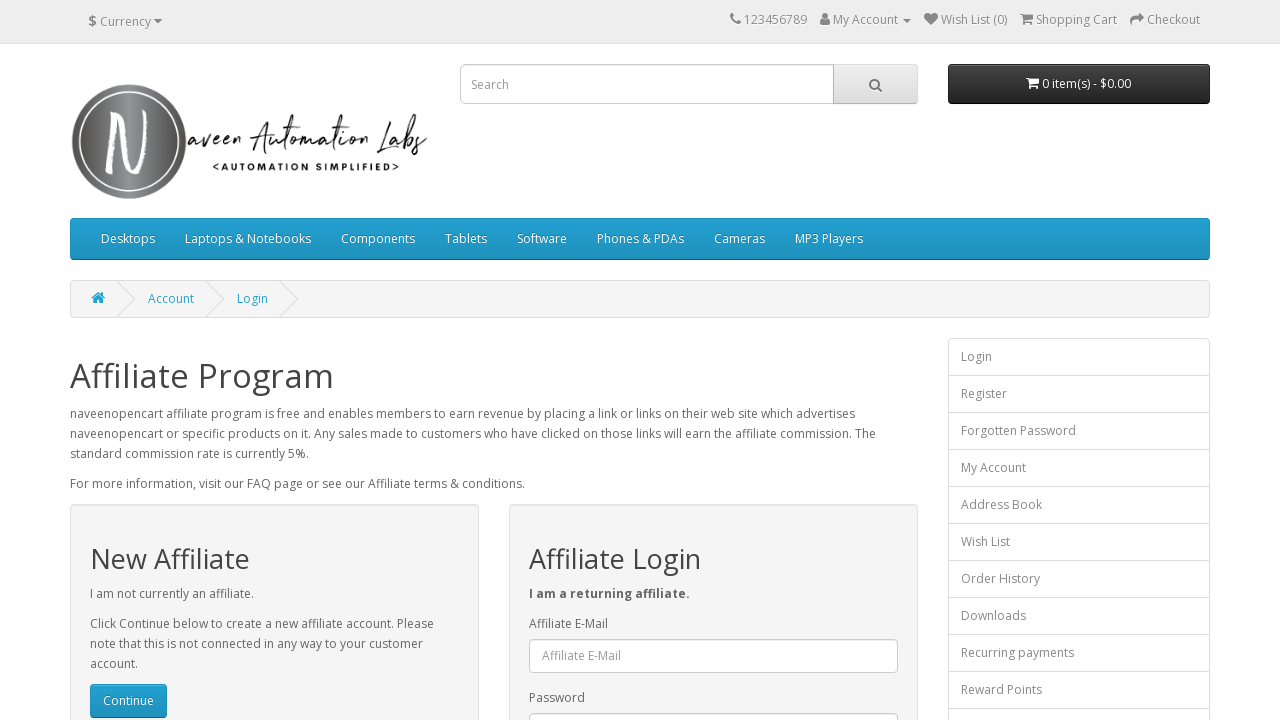

Clicked 'Specials' link in Extras section at (678, 608) on text=Specials
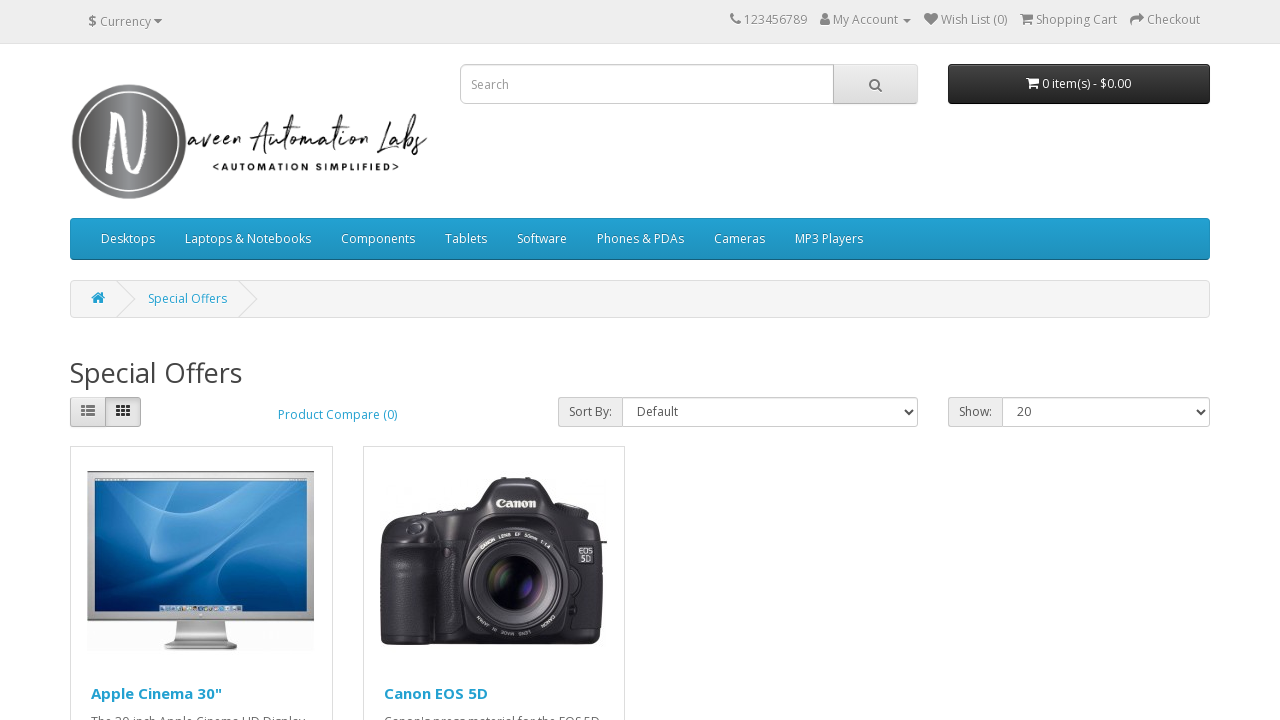

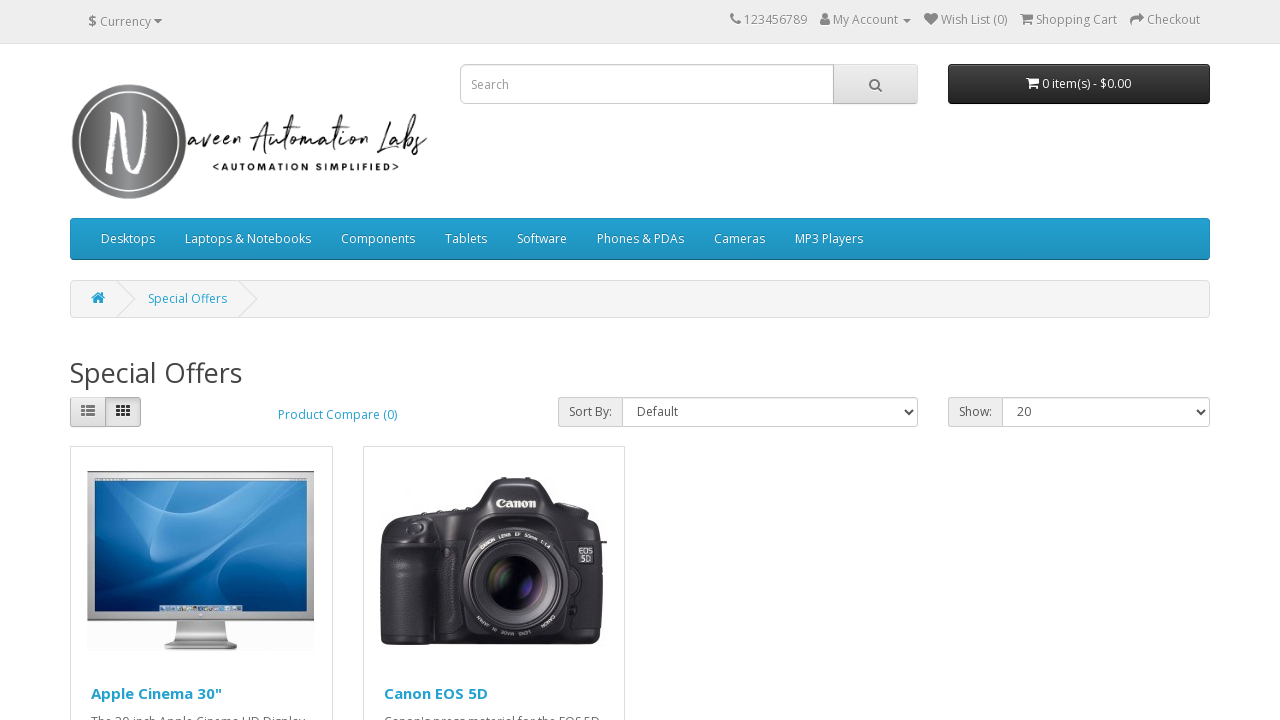